Tests property registration form by clicking the register button, verifying navigation to the form page, and checking that all form elements are present.

Starting URL: https://gma3561.github.io/The-realty_hasia/

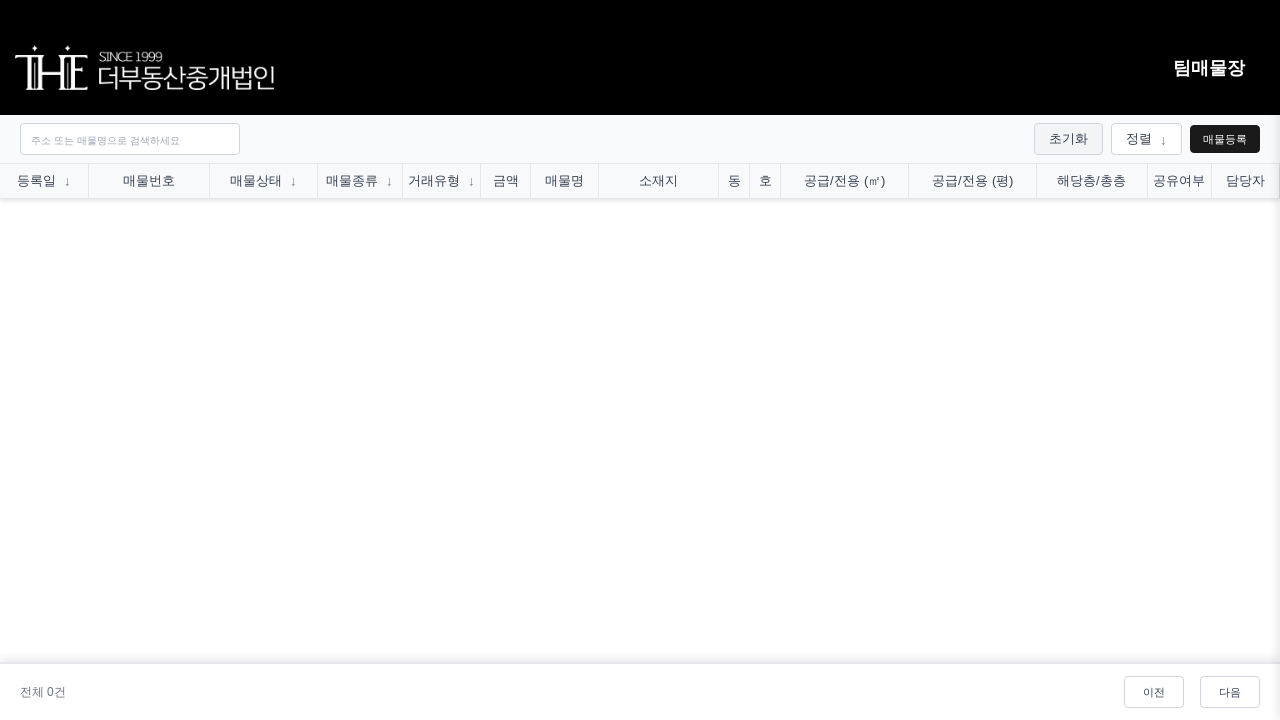

Page fully loaded with network idle
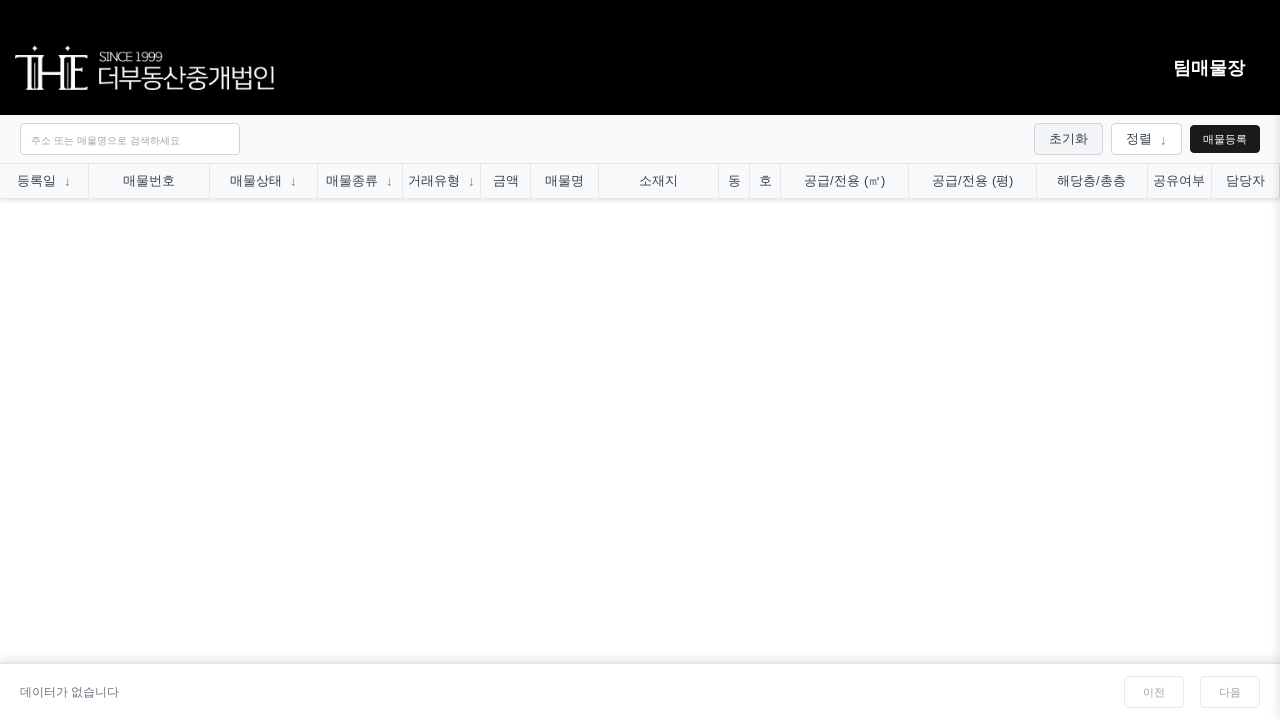

Clicked property registration button at (1225, 139) on .btn-primary
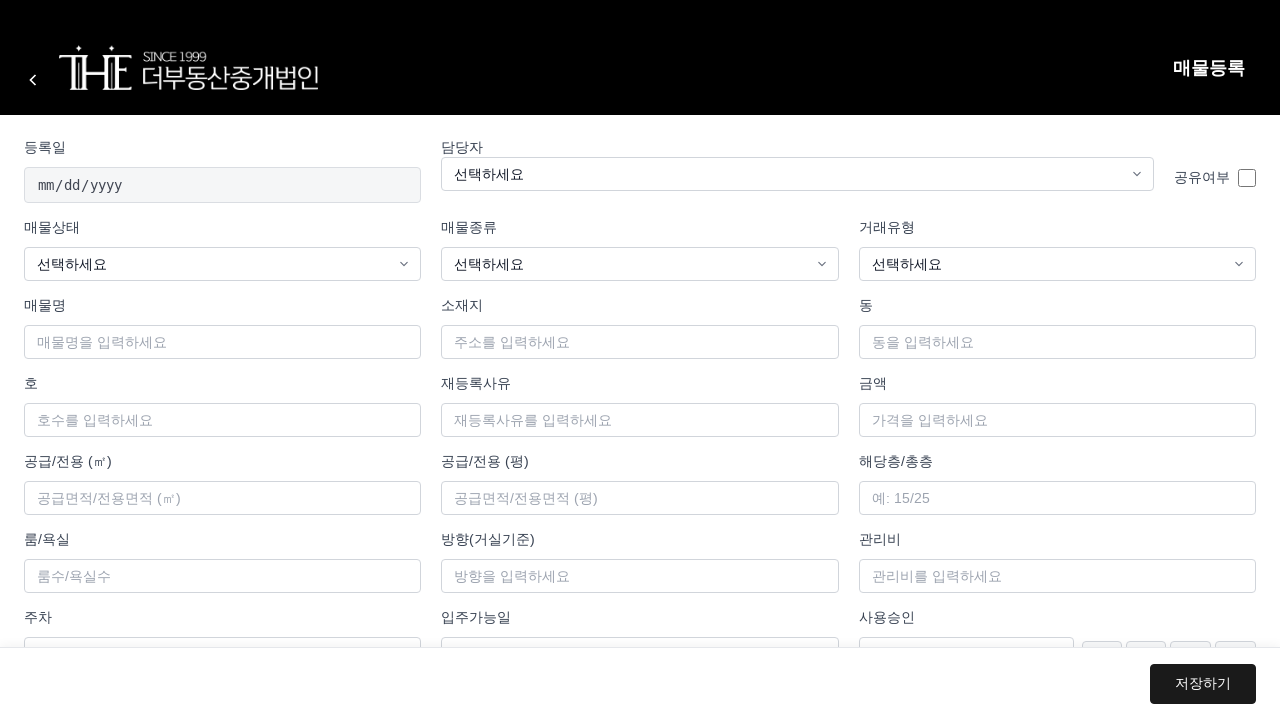

Navigated to property registration form page
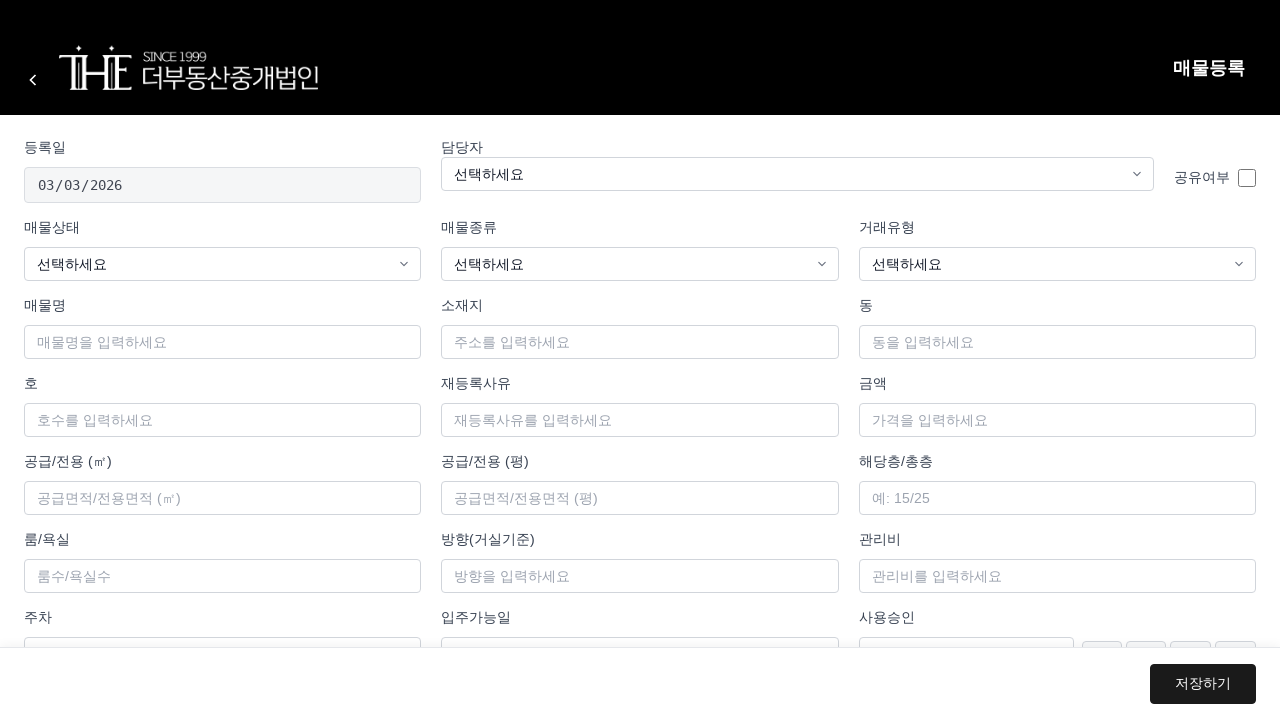

Property form element is visible
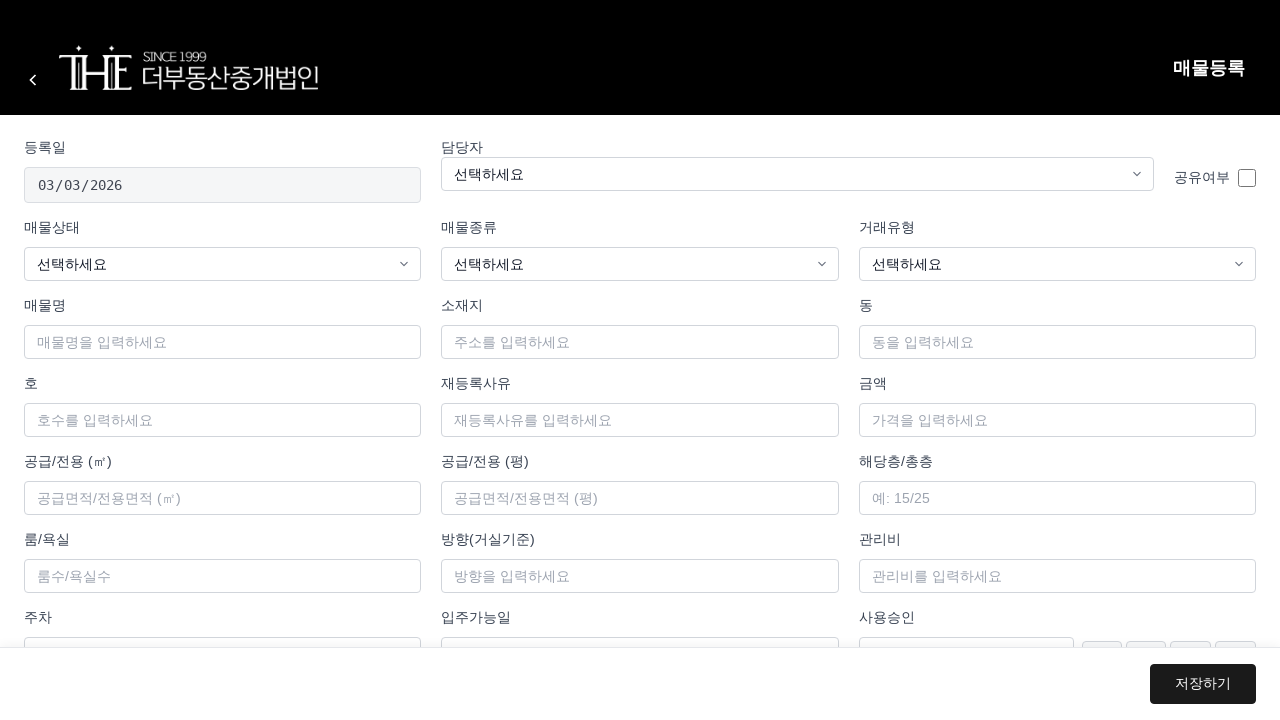

Registration date field is visible
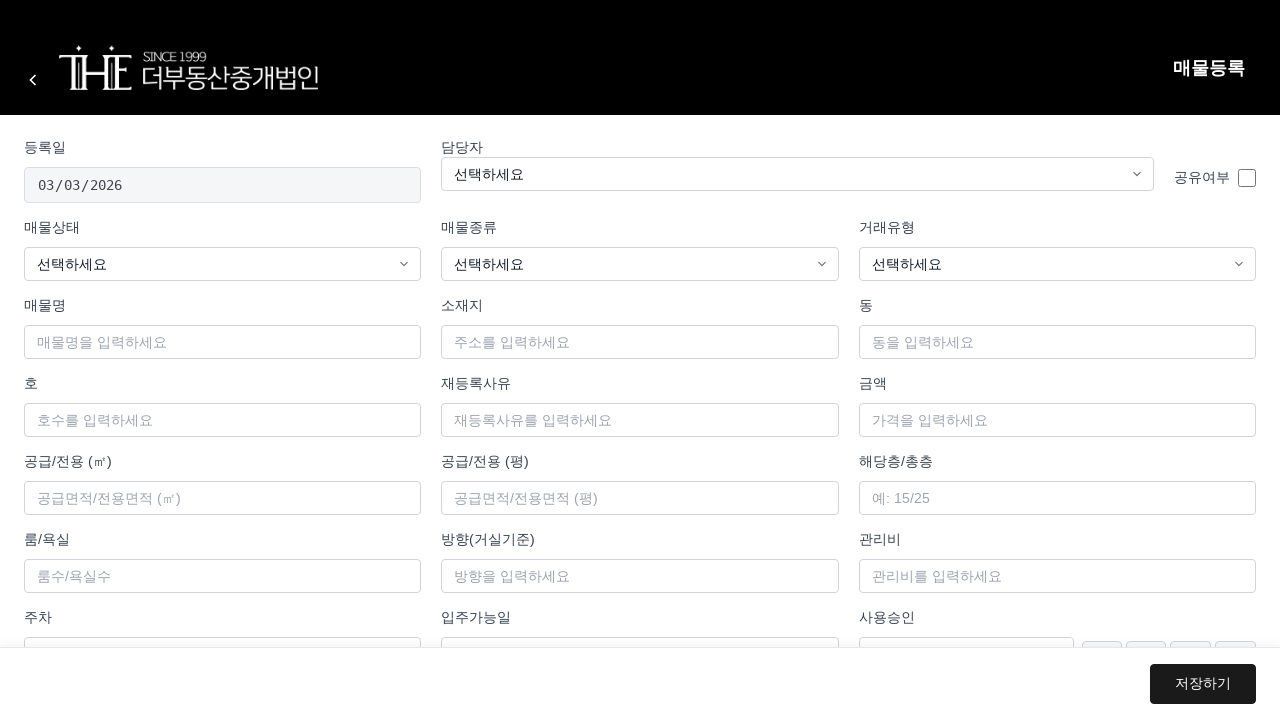

Manager field is visible
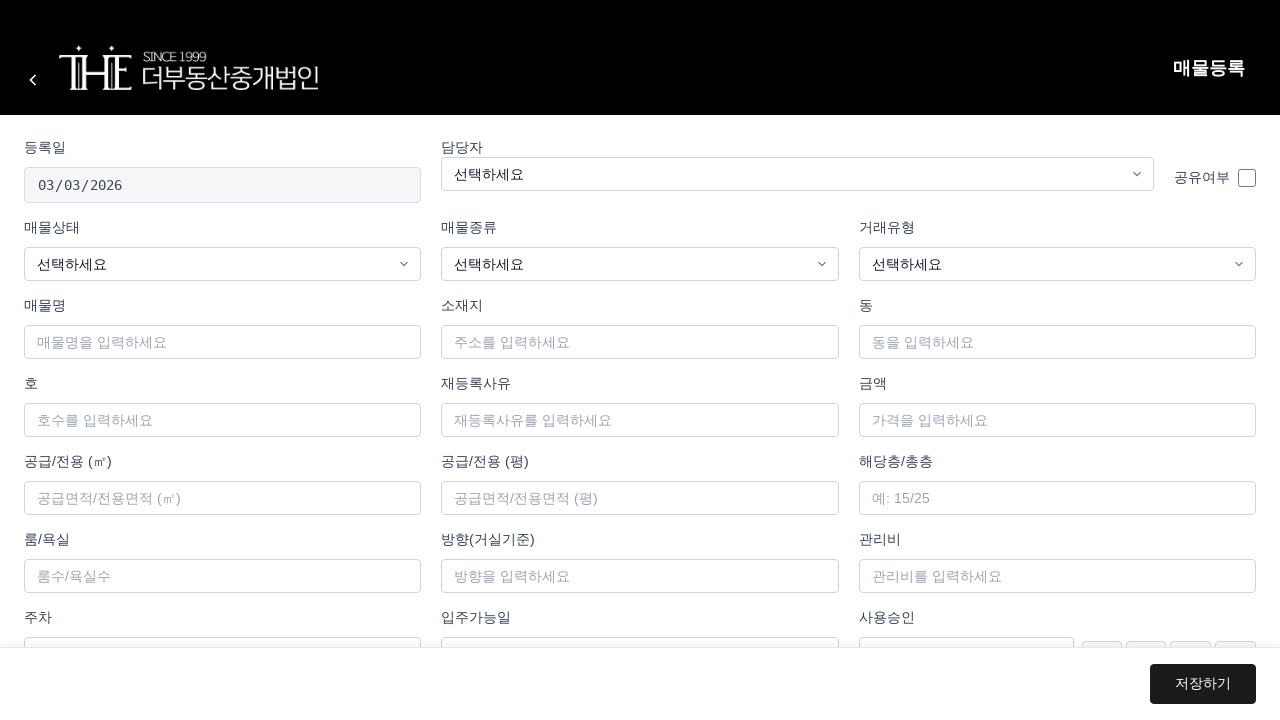

Property name field is visible
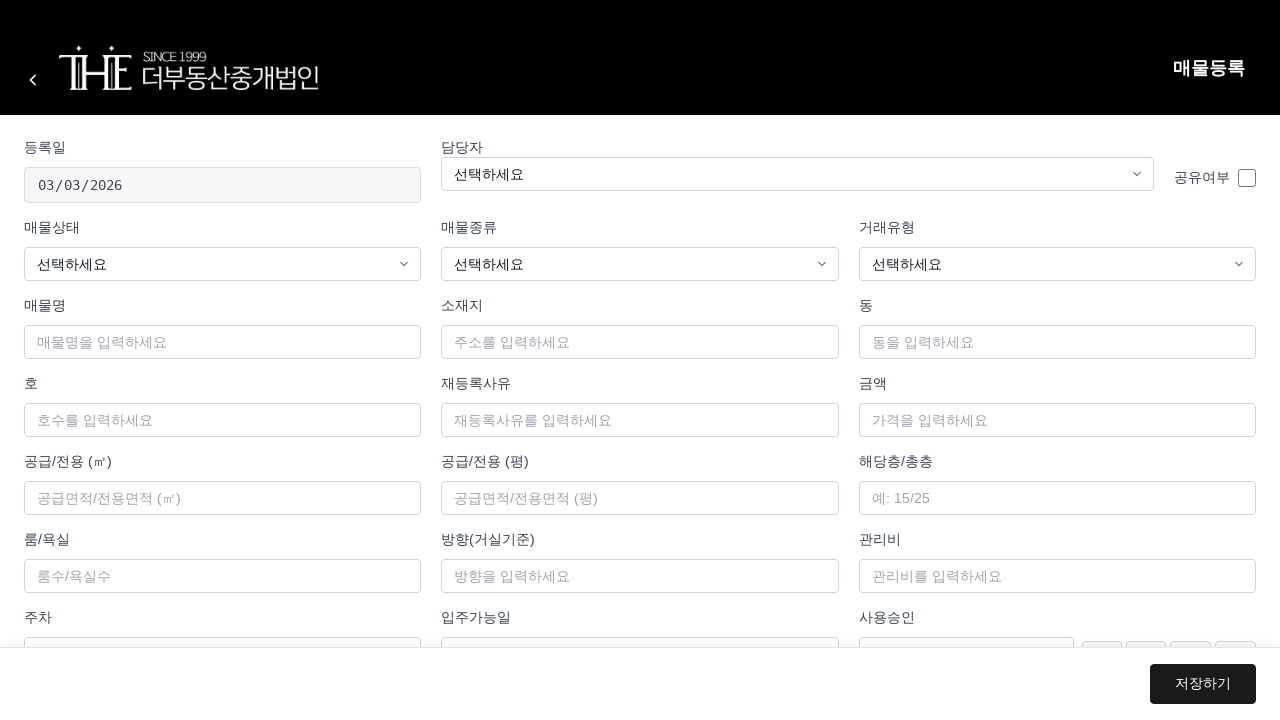

Save button is visible
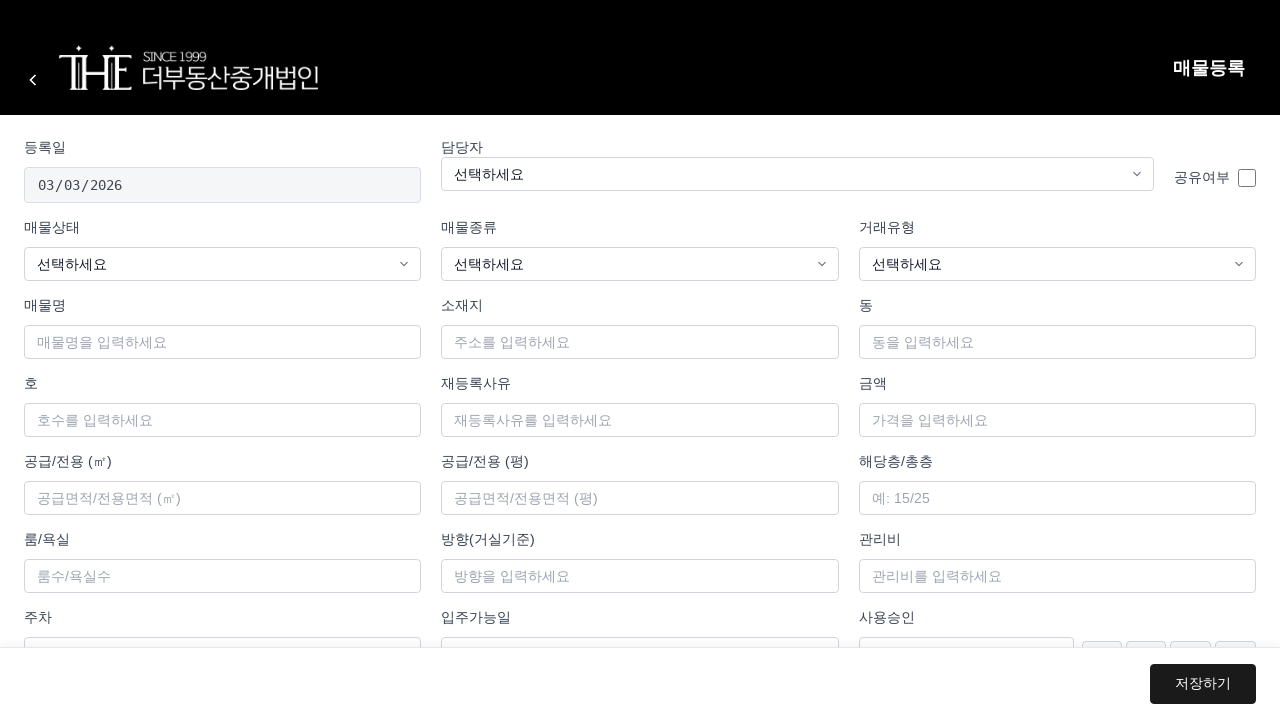

Back button is visible
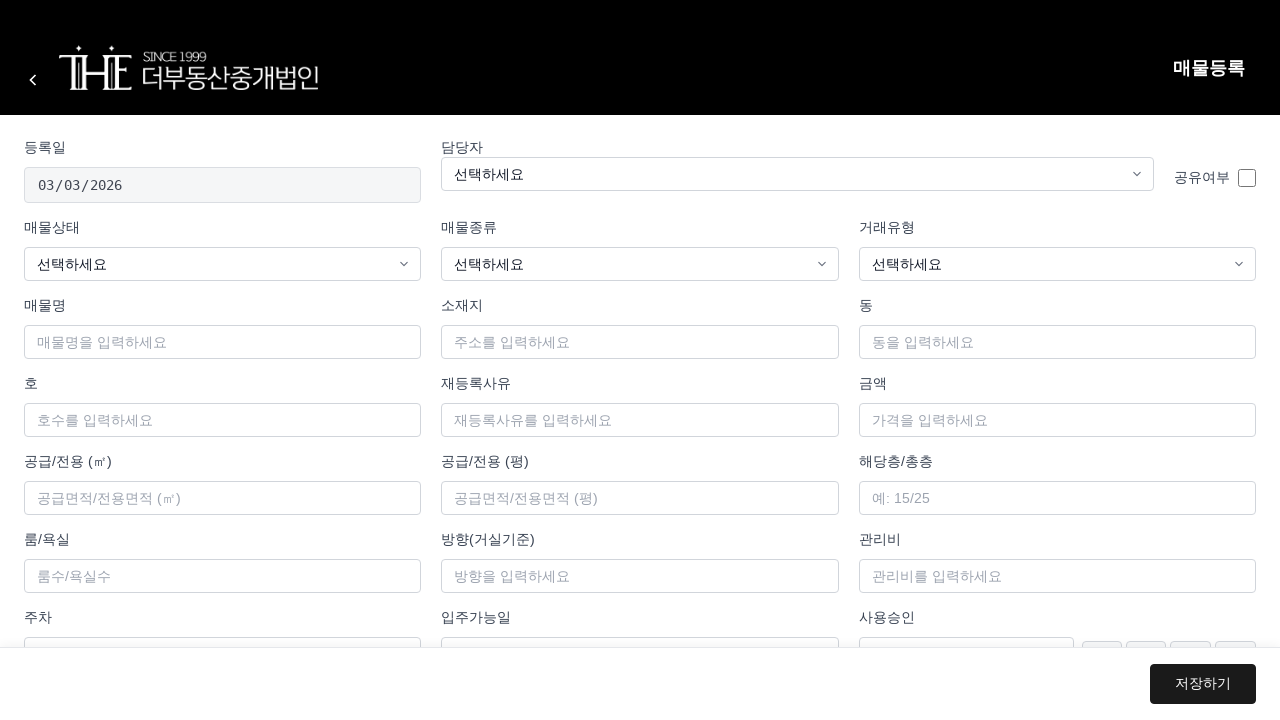

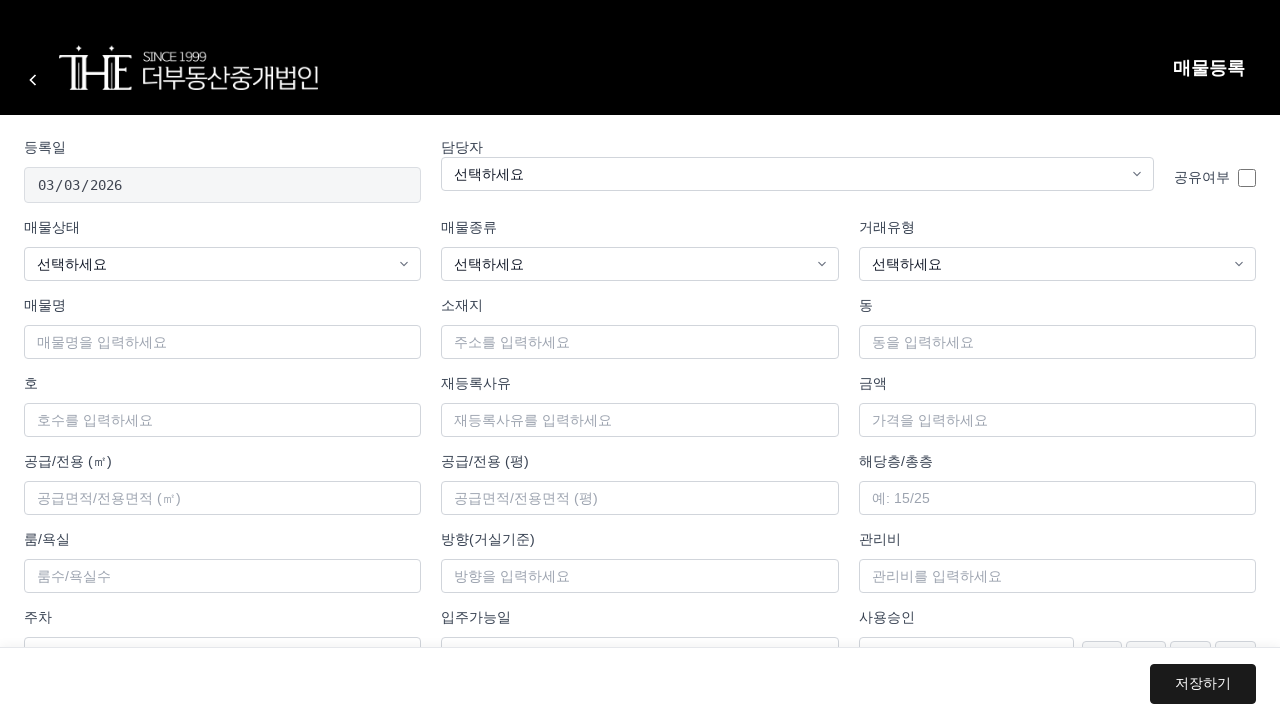